Tests the age form by entering name and age values, submitting the form, and verifying the resulting message

Starting URL: https://kristinek.github.io/site/examples/age

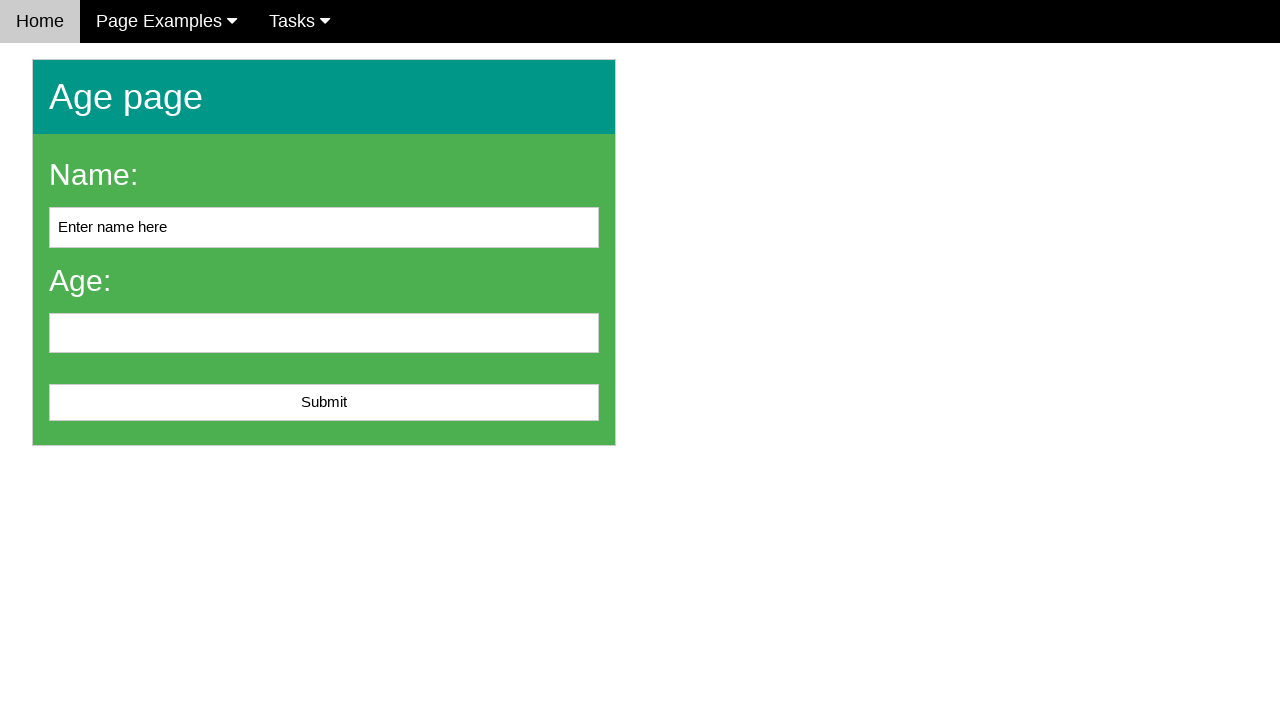

Cleared the name input field on #name
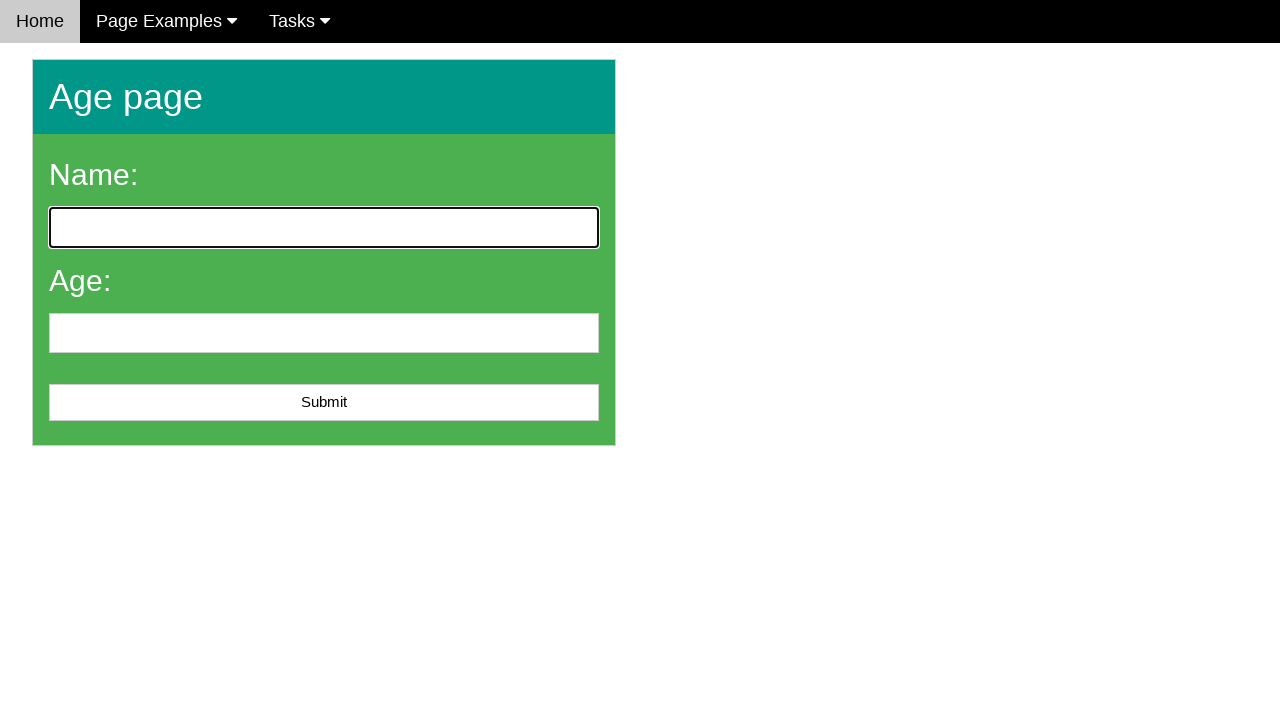

Filled name field with 'John' on #name
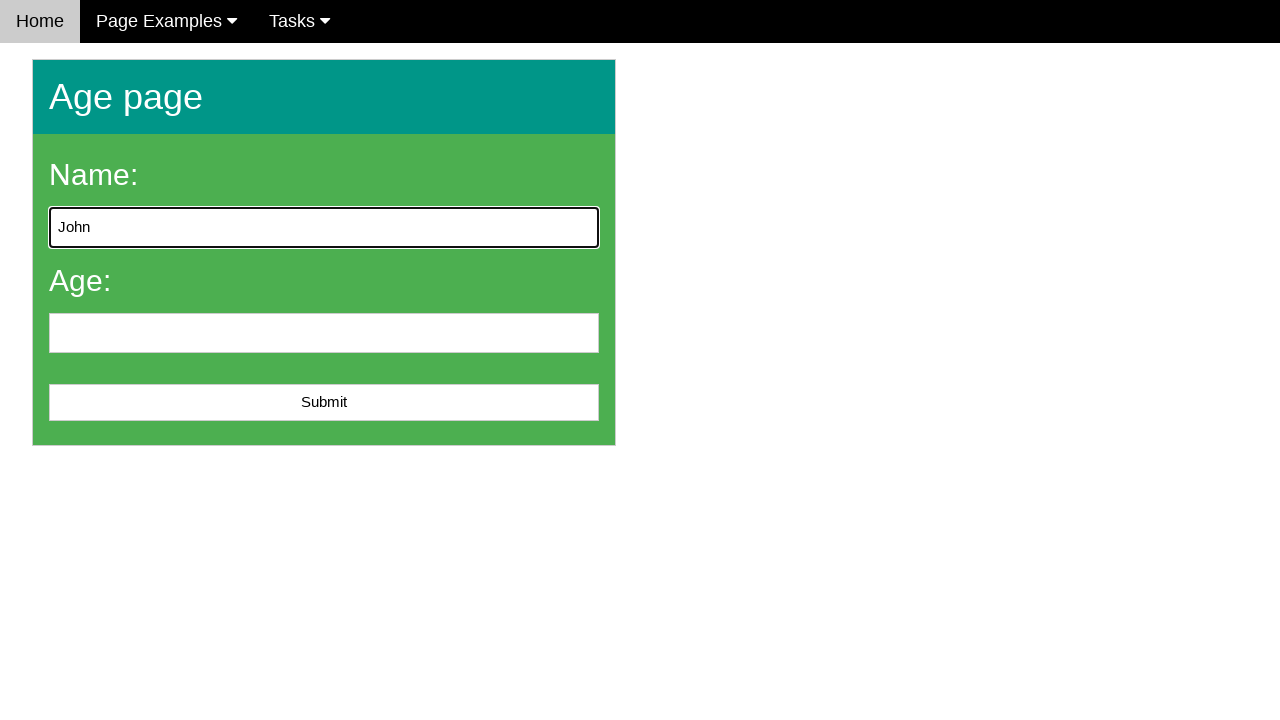

Filled age field with '25' on #age
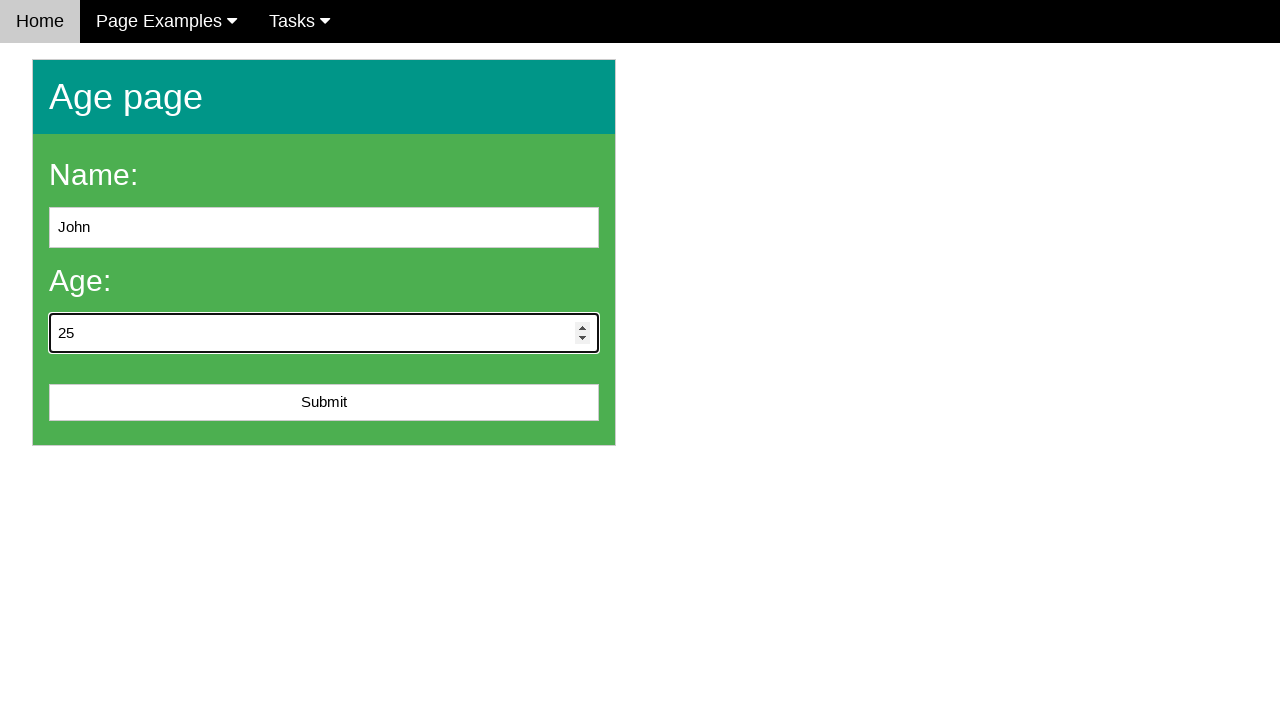

Clicked submit button to submit the form at (324, 403) on #submit
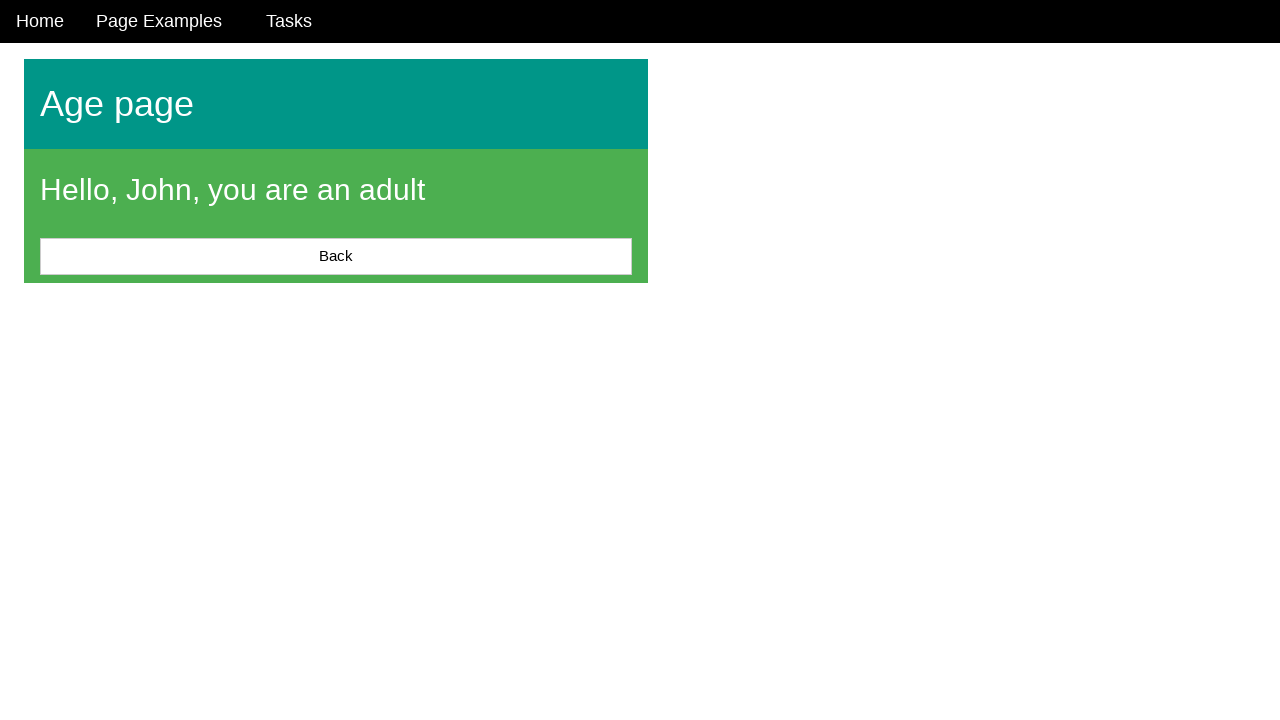

Verified that result message is displayed
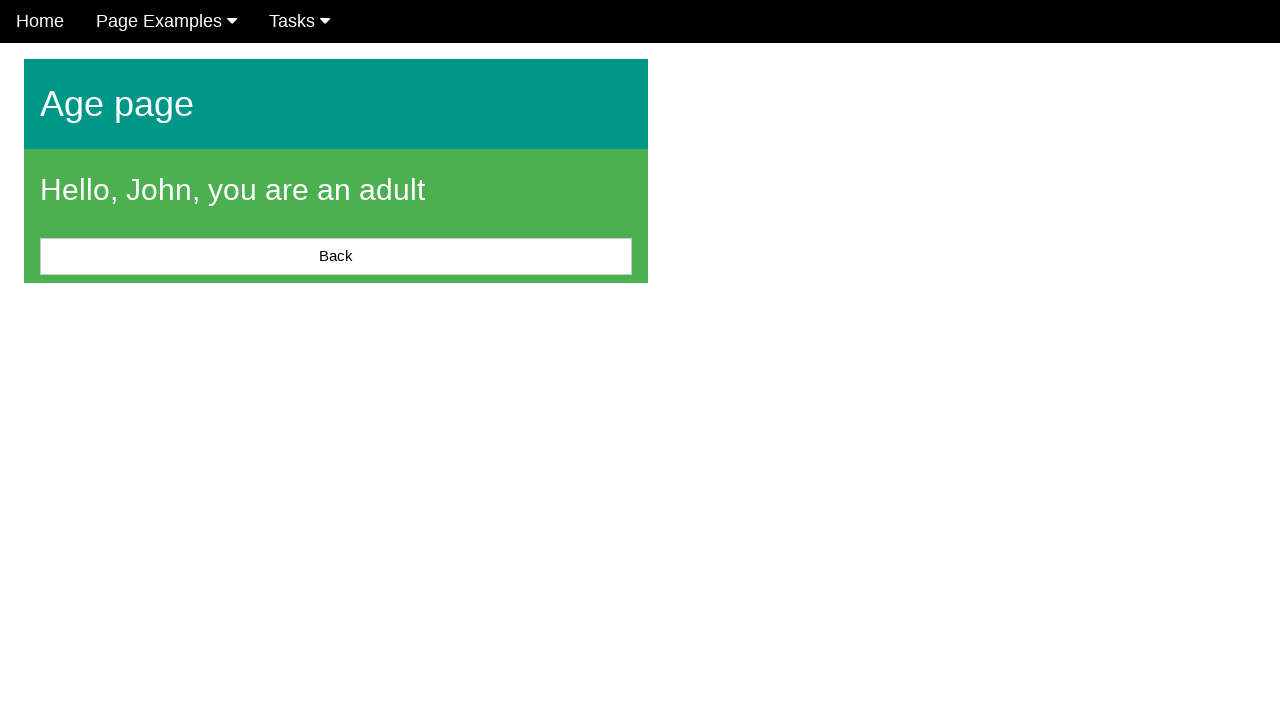

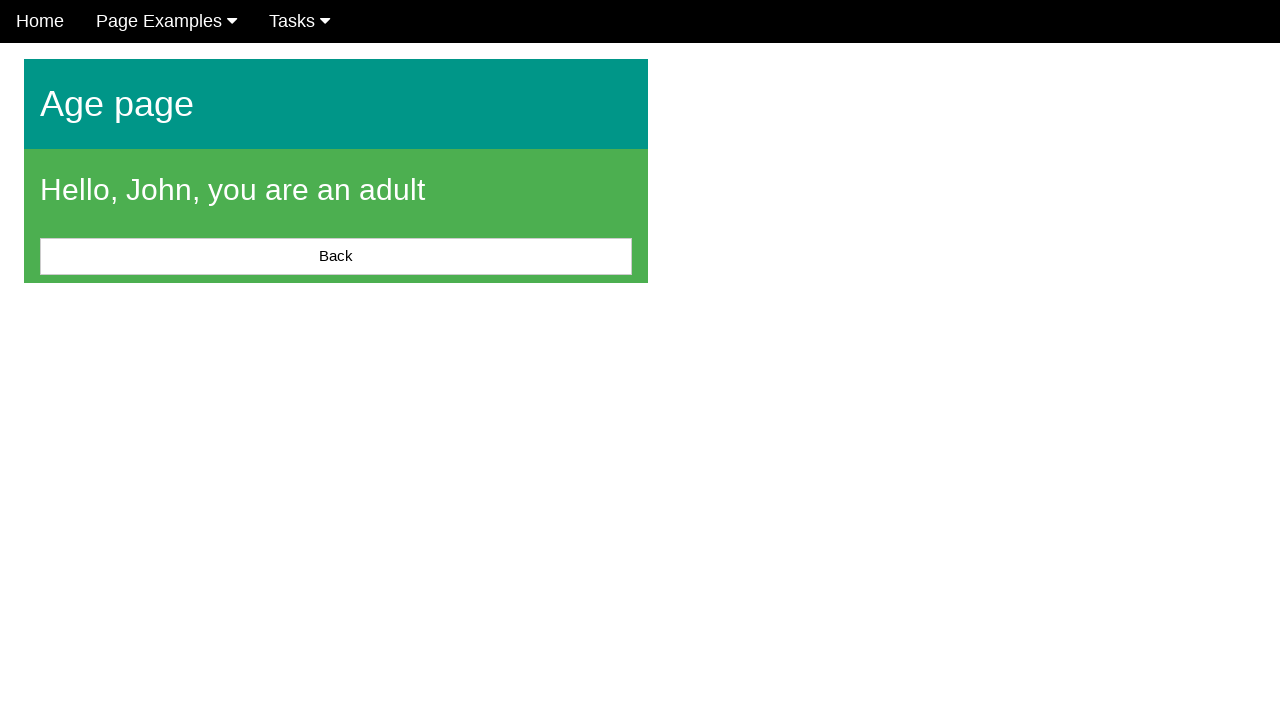